Tests a loading images page by waiting for the "Done!" text to appear in the status element, then verifies that images have loaded on the page.

Starting URL: https://bonigarcia.dev/selenium-webdriver-java/loading-images.html

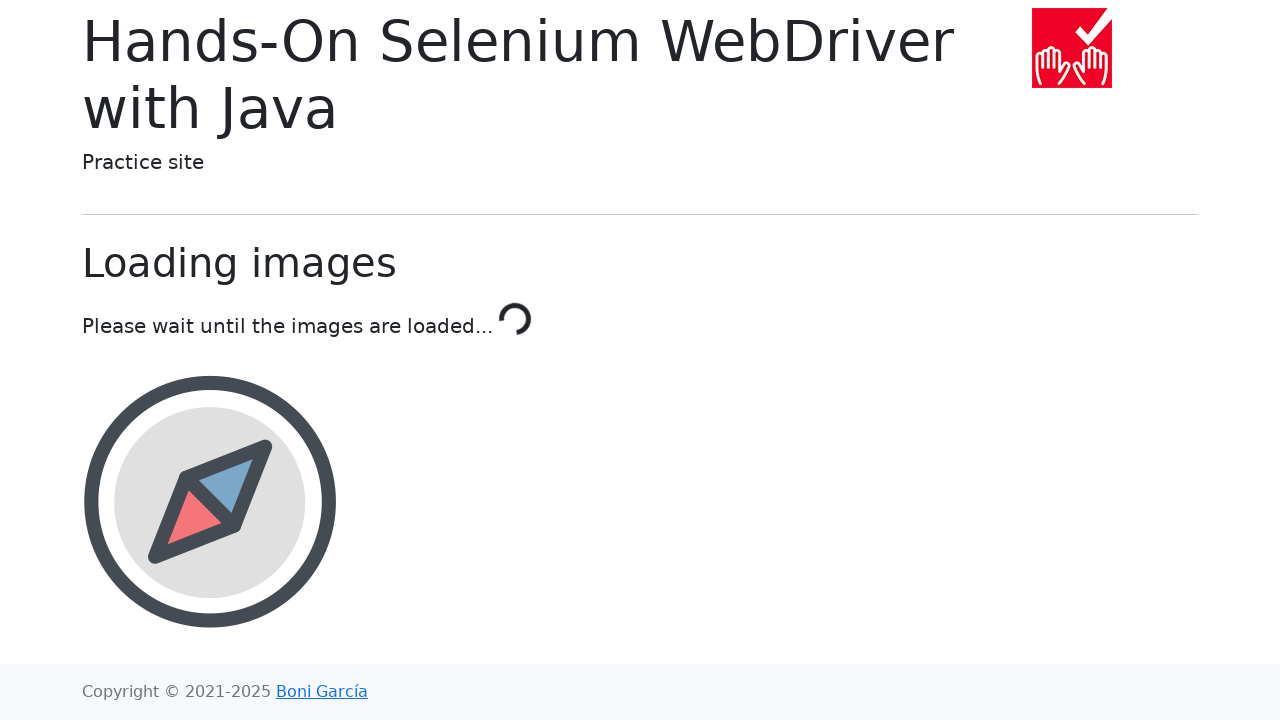

Waited for 'Done!' text to appear in status element, indicating images finished loading
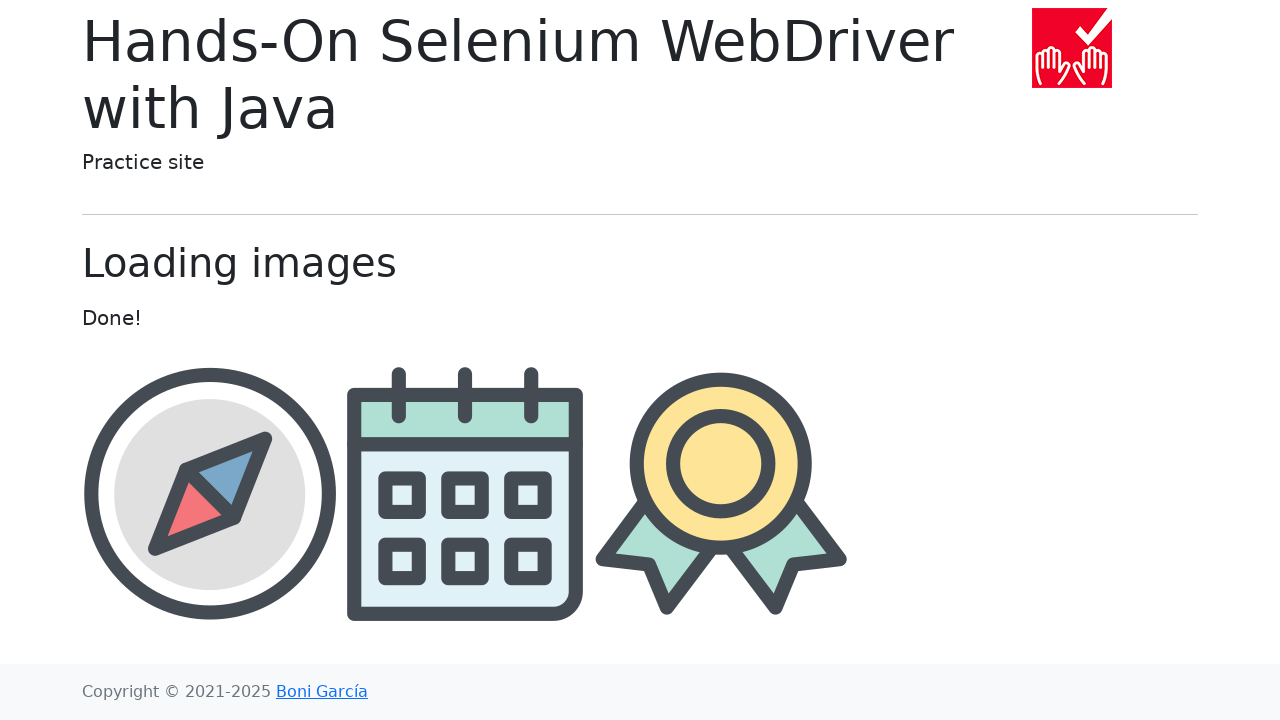

Verified that images are present on the page
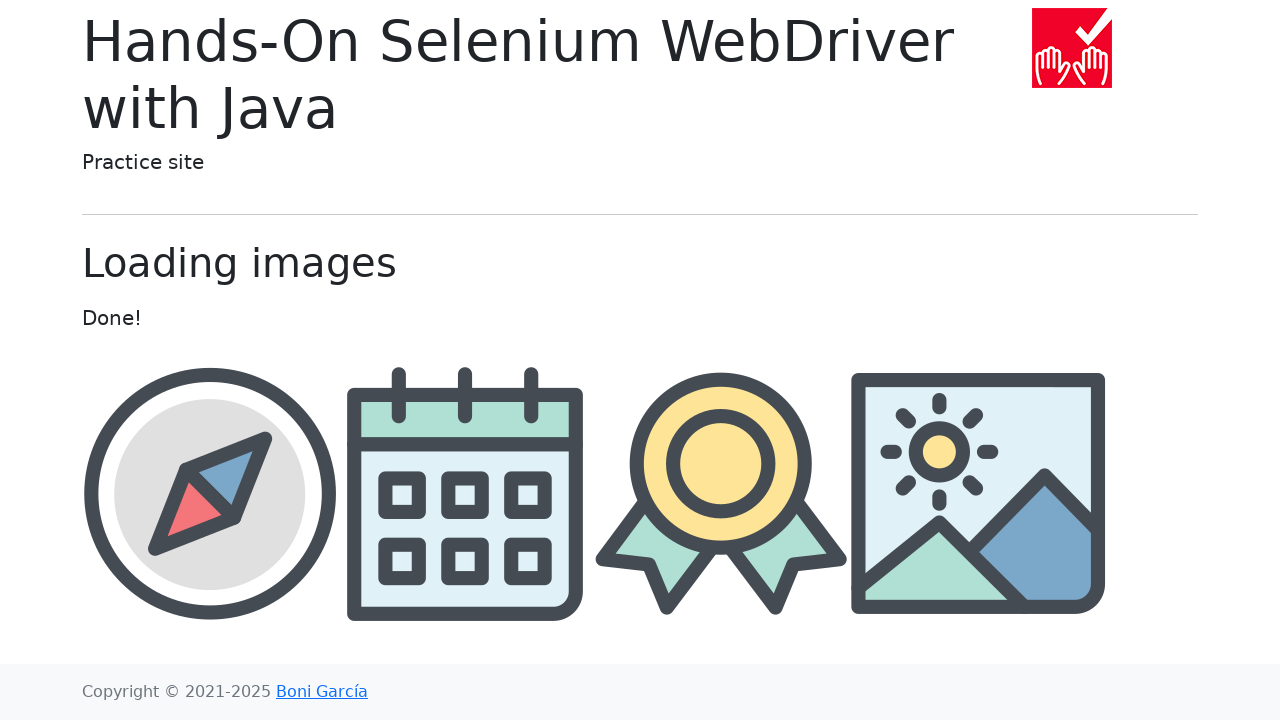

Located all image elements on the page
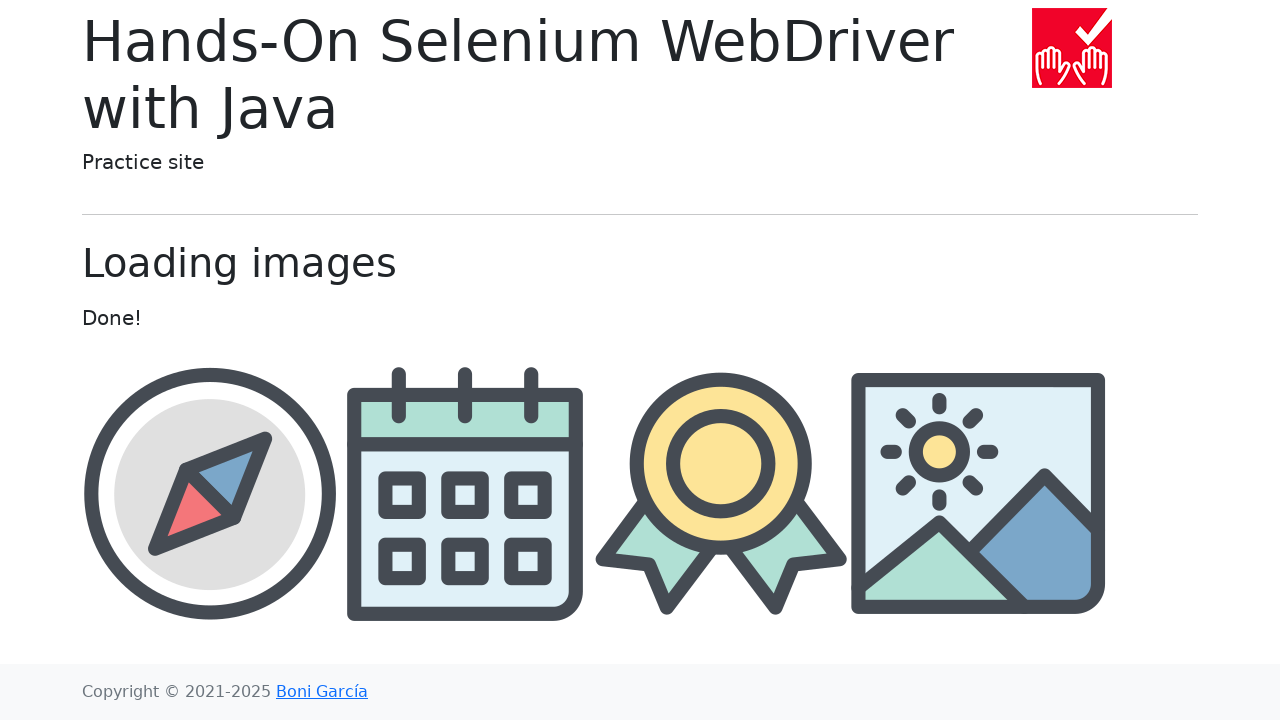

Retrieved src attribute from the third image element
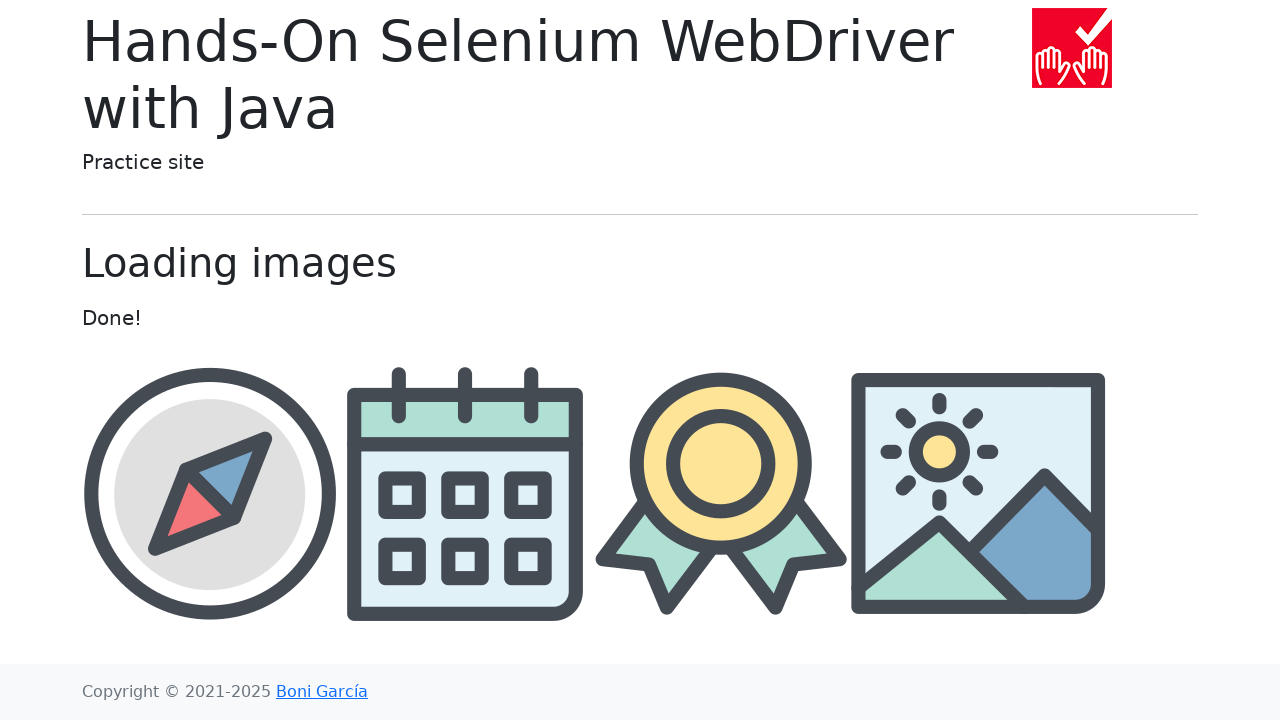

Asserted that third image src attribute is not None, confirming image has loaded
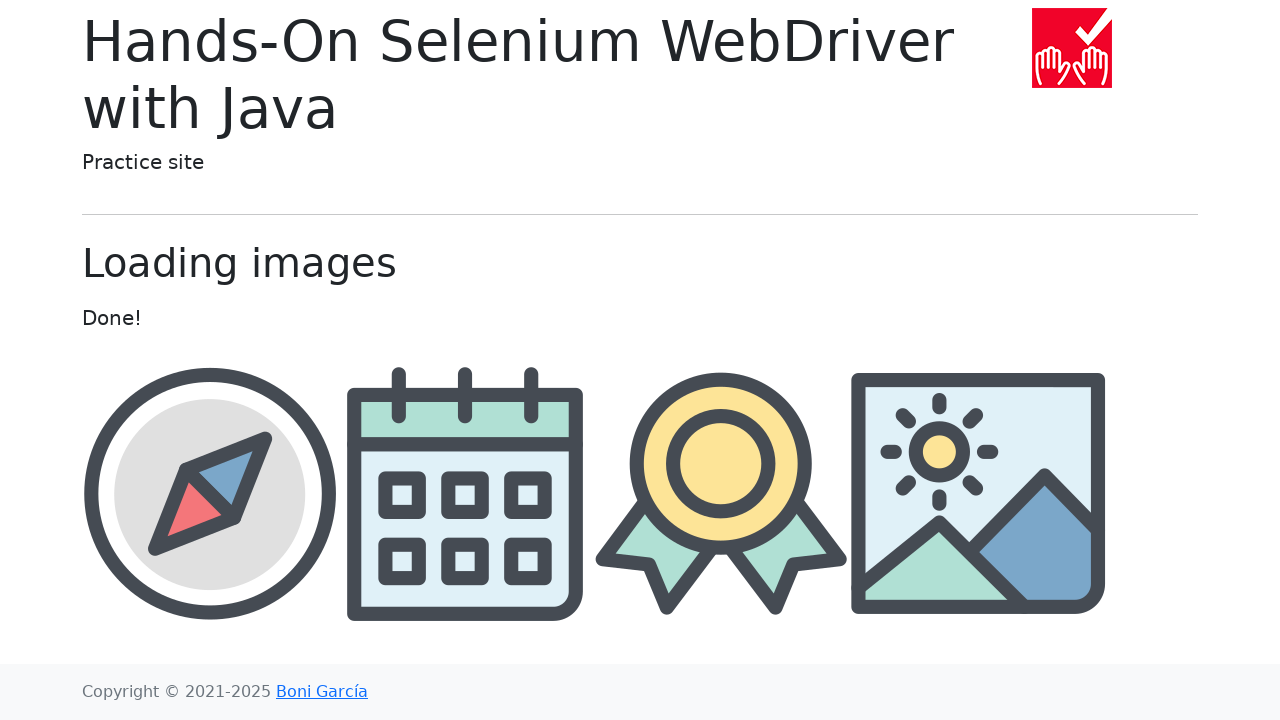

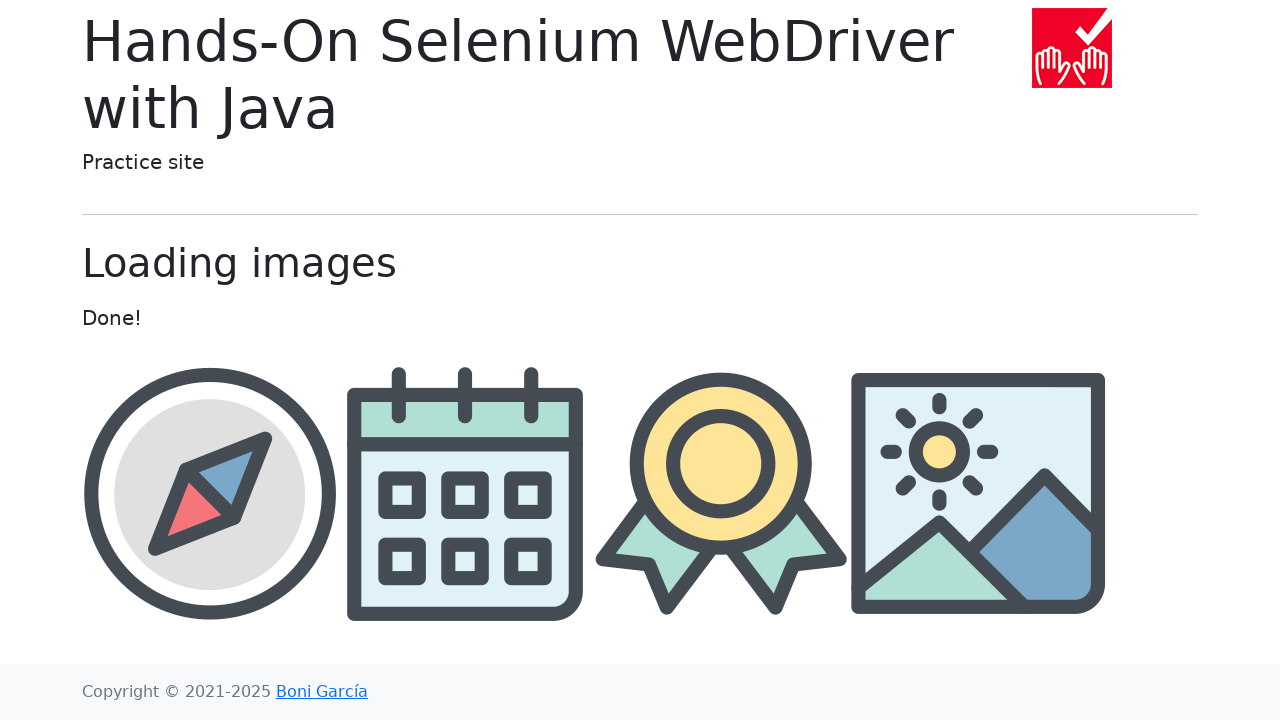